Tests mouse hover functionality by showing hidden content and clicking the Top link, then verifying URL contains 'top'

Starting URL: https://rahulshettyacademy.com/AutomationPractice/

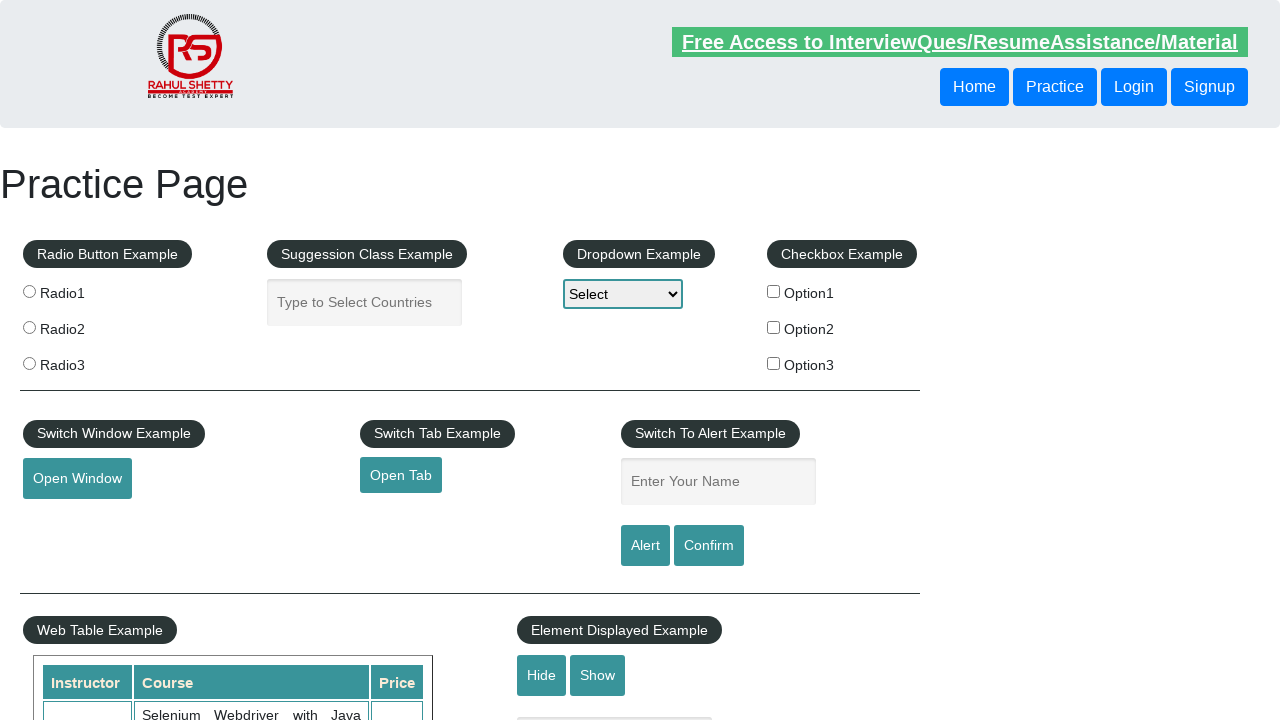

Revealed hidden mouse hover content using JavaScript
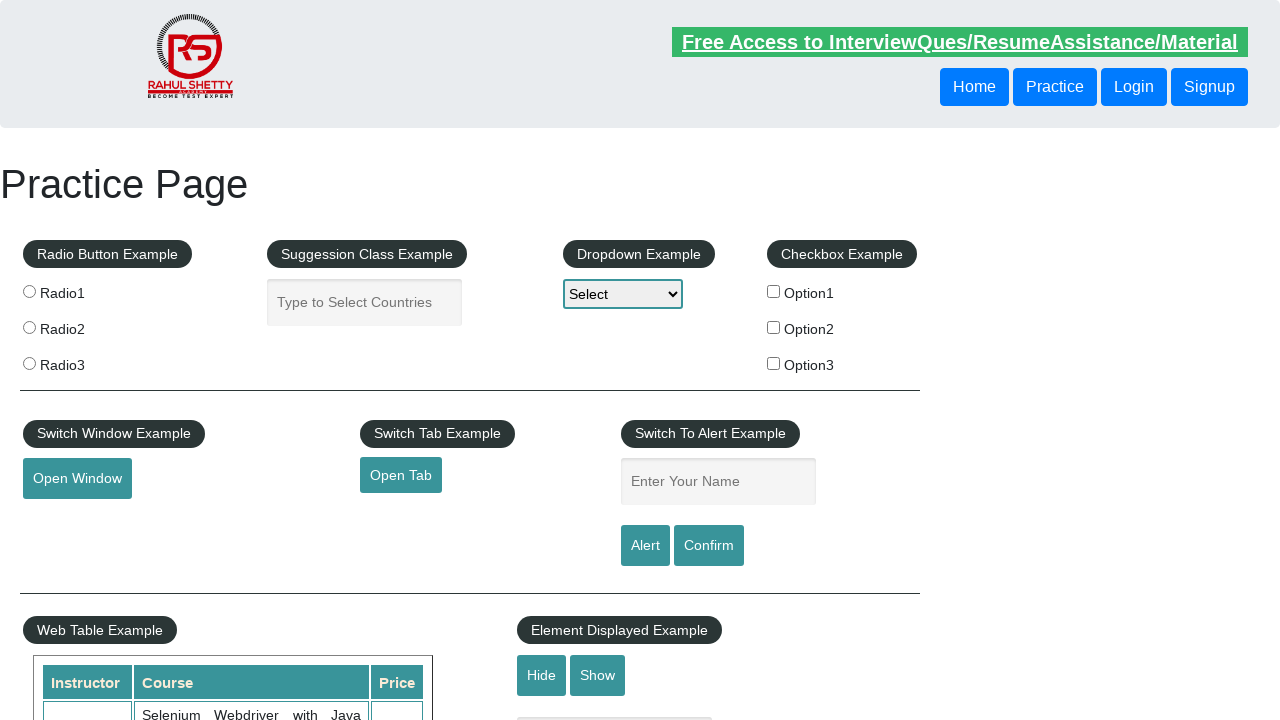

Clicked the Top link at (103, 360) on text=Top
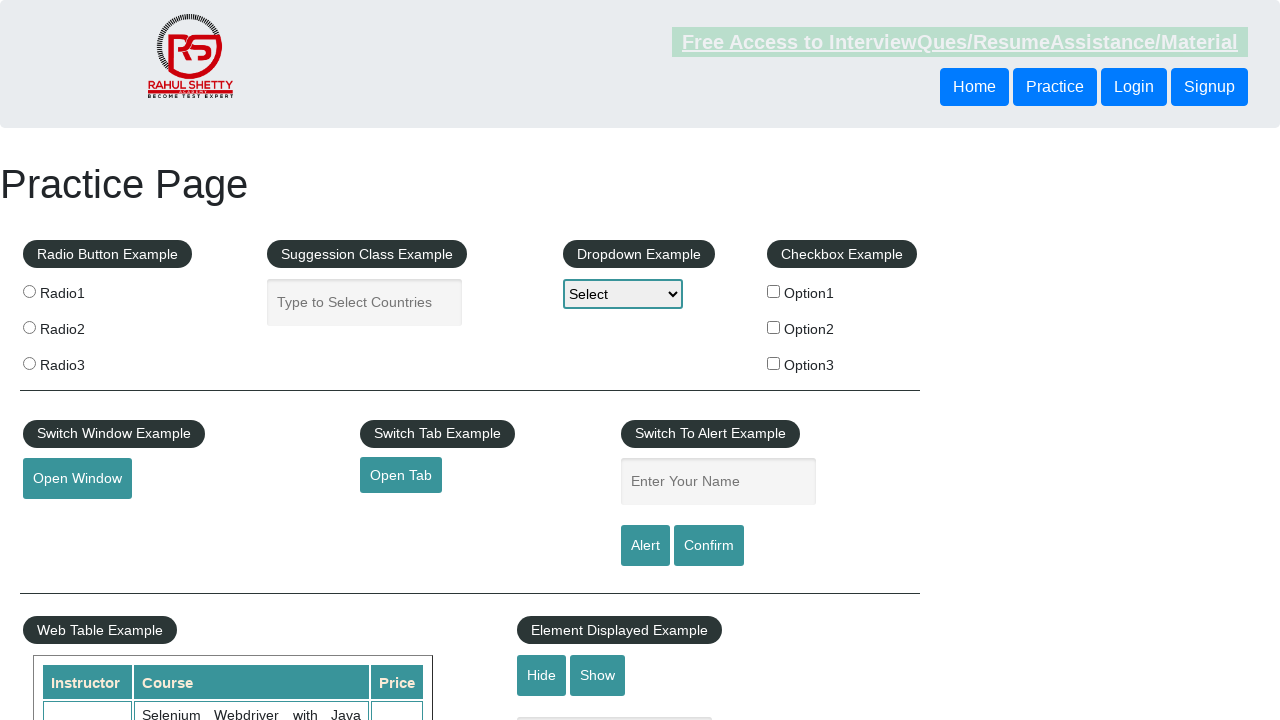

Verified URL contains 'top'
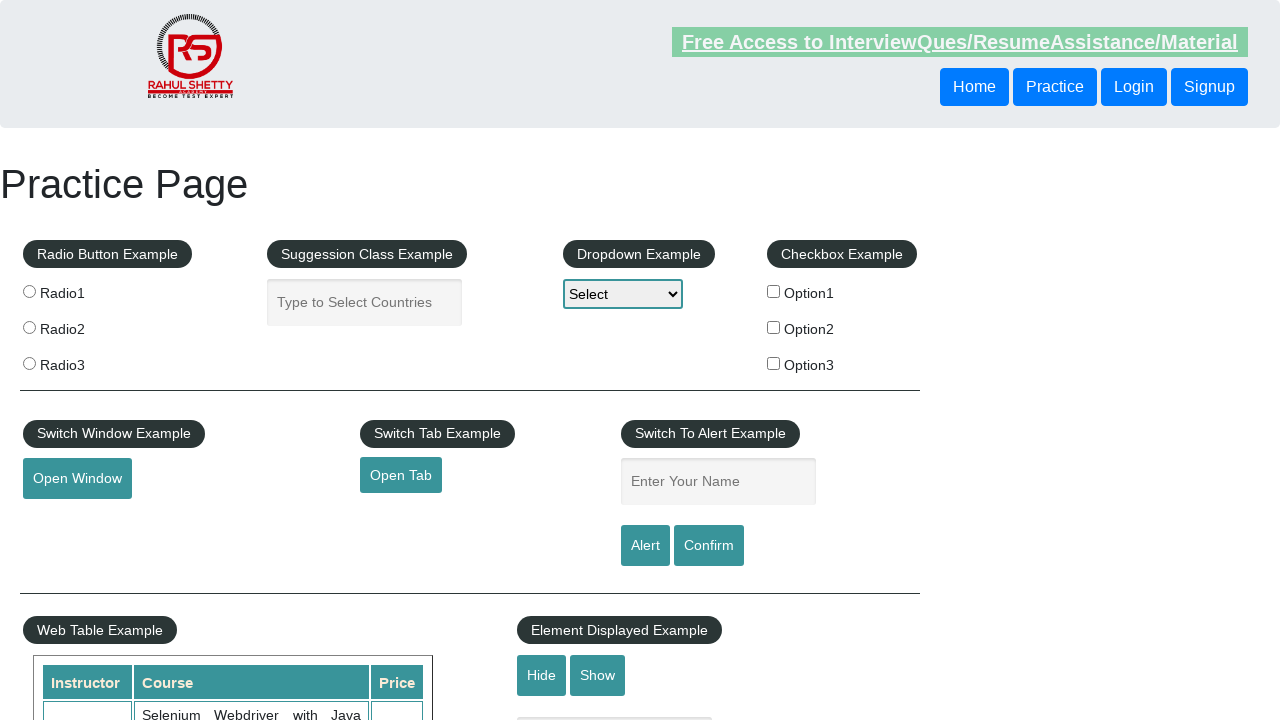

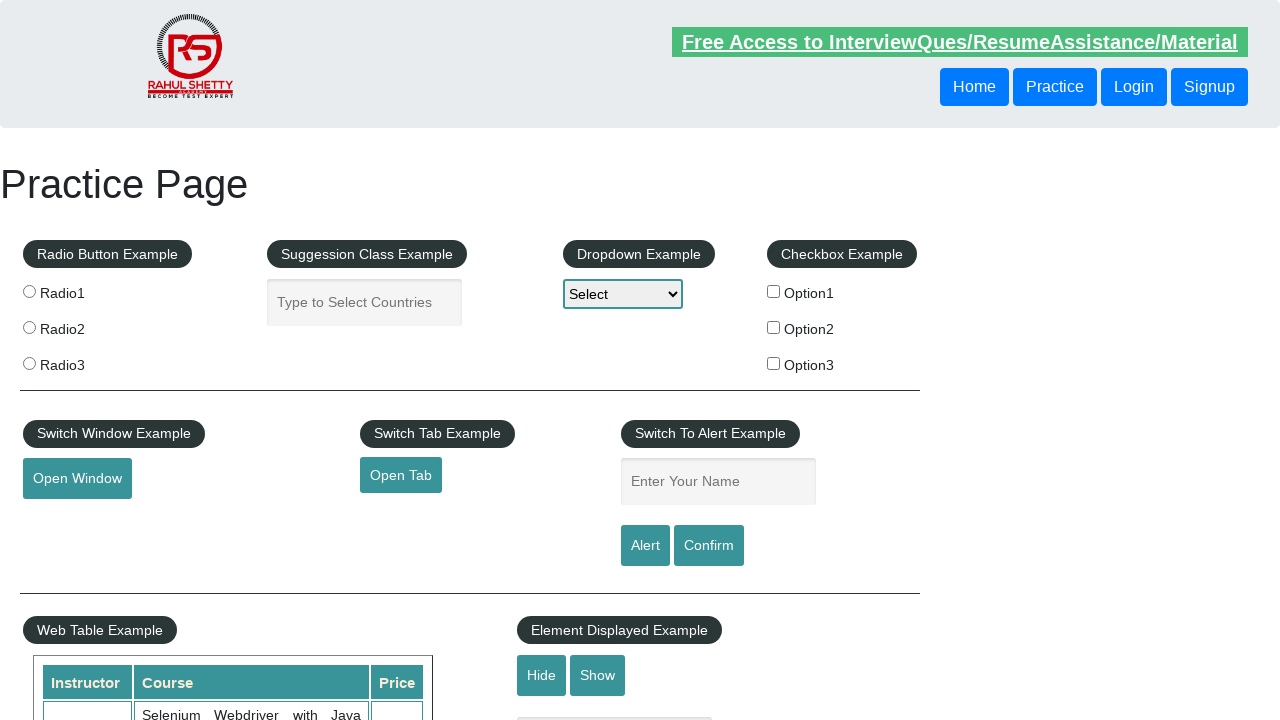